Tests the search bar functionality on the automation bookstore website by entering text, verifying a clear icon appears, and clicking it to clear the search input.

Starting URL: https://automationbookstore.dev/

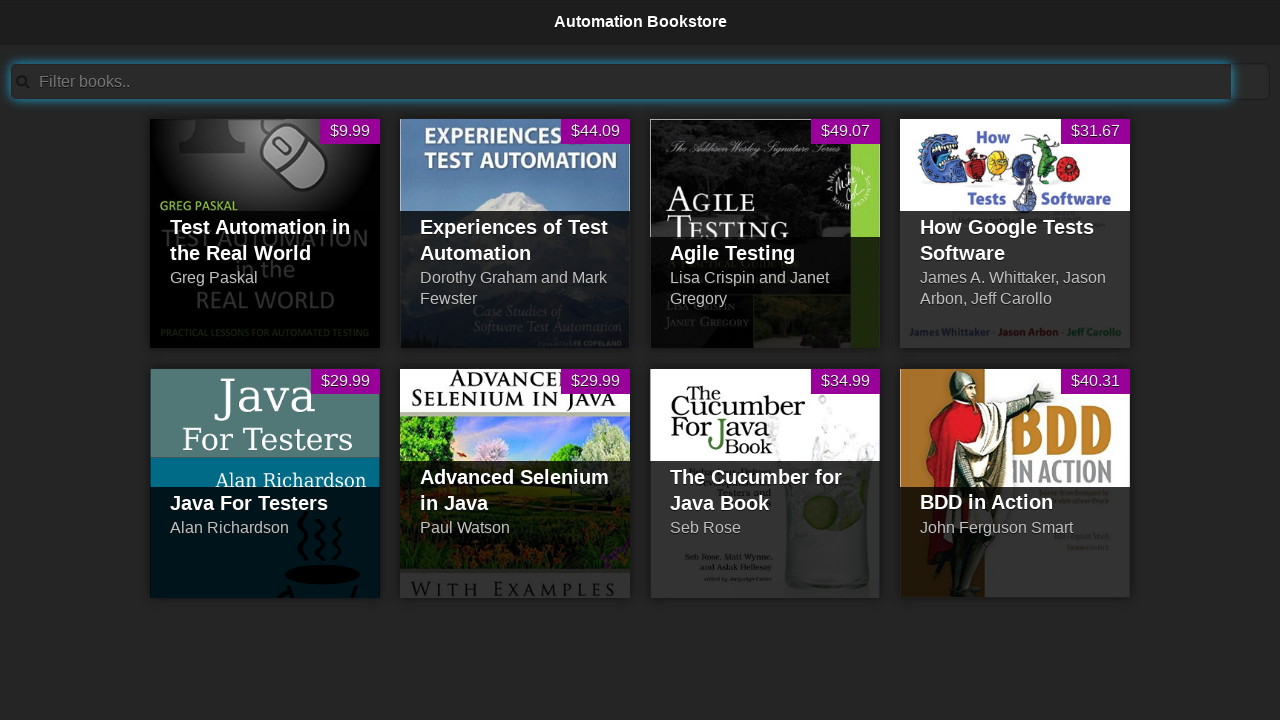

Search bar loaded and became visible
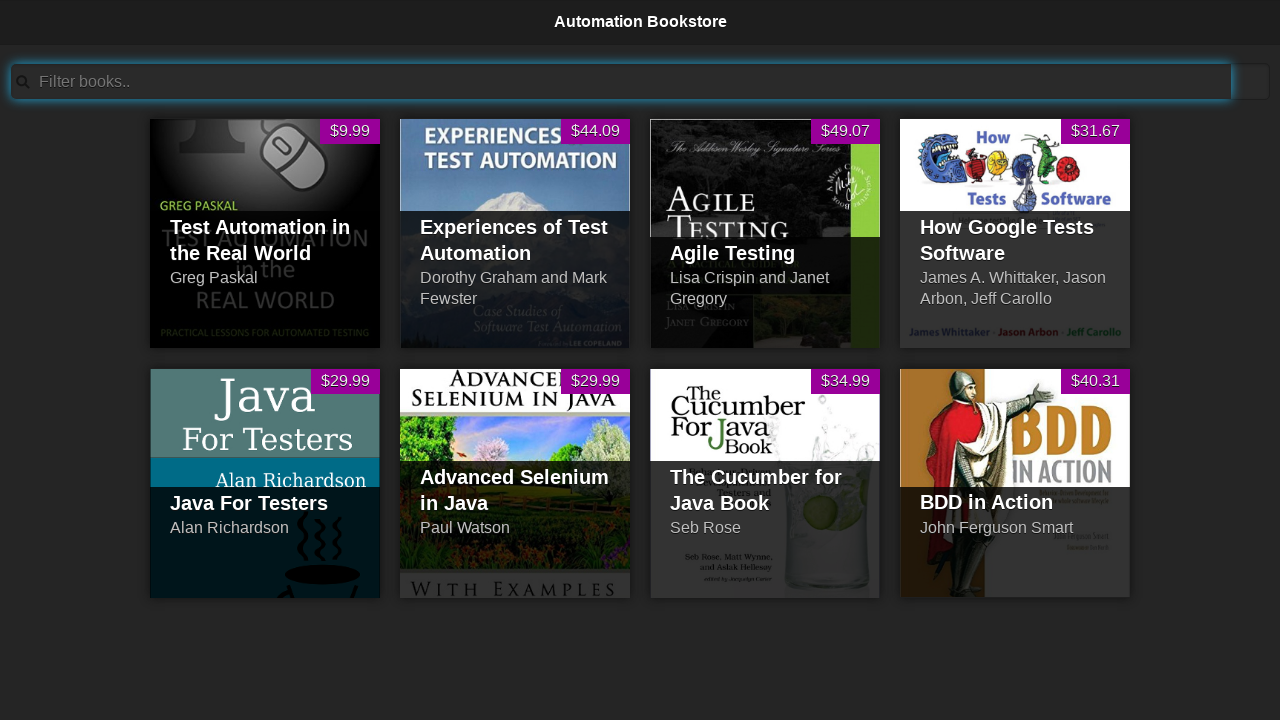

Entered 'Test' in the search bar on input#searchBar
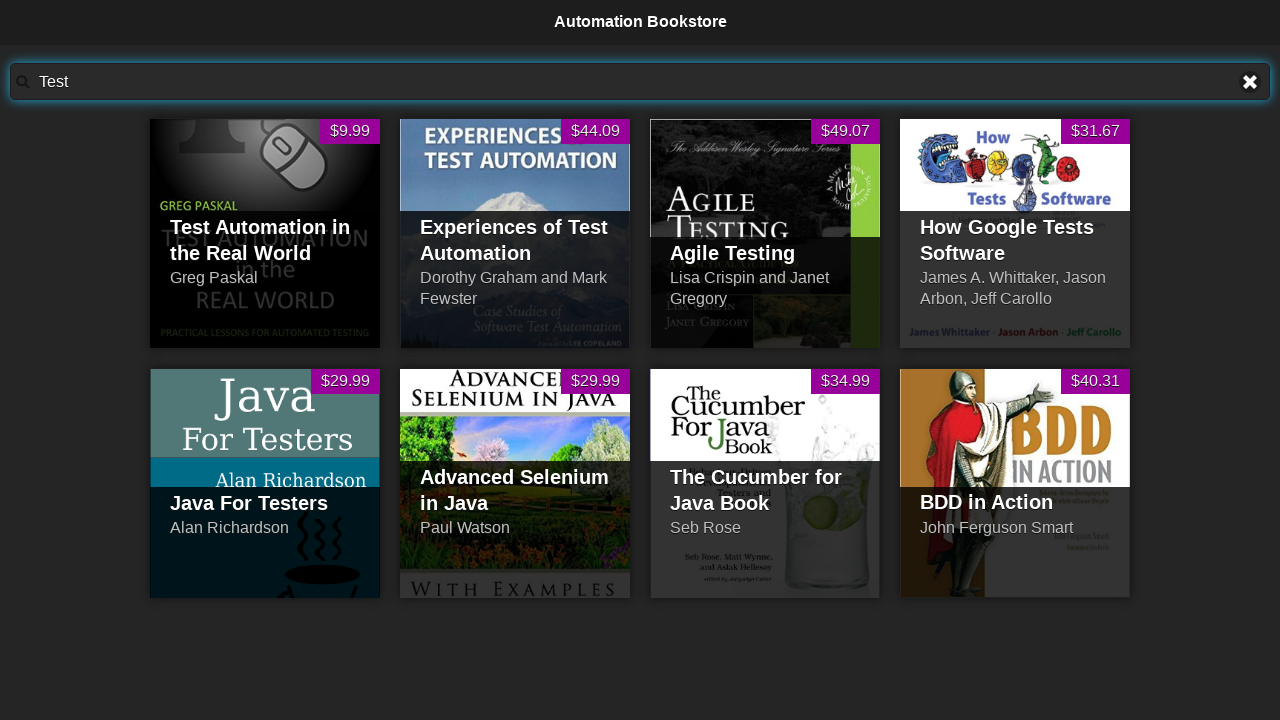

Clear icon appeared after entering text
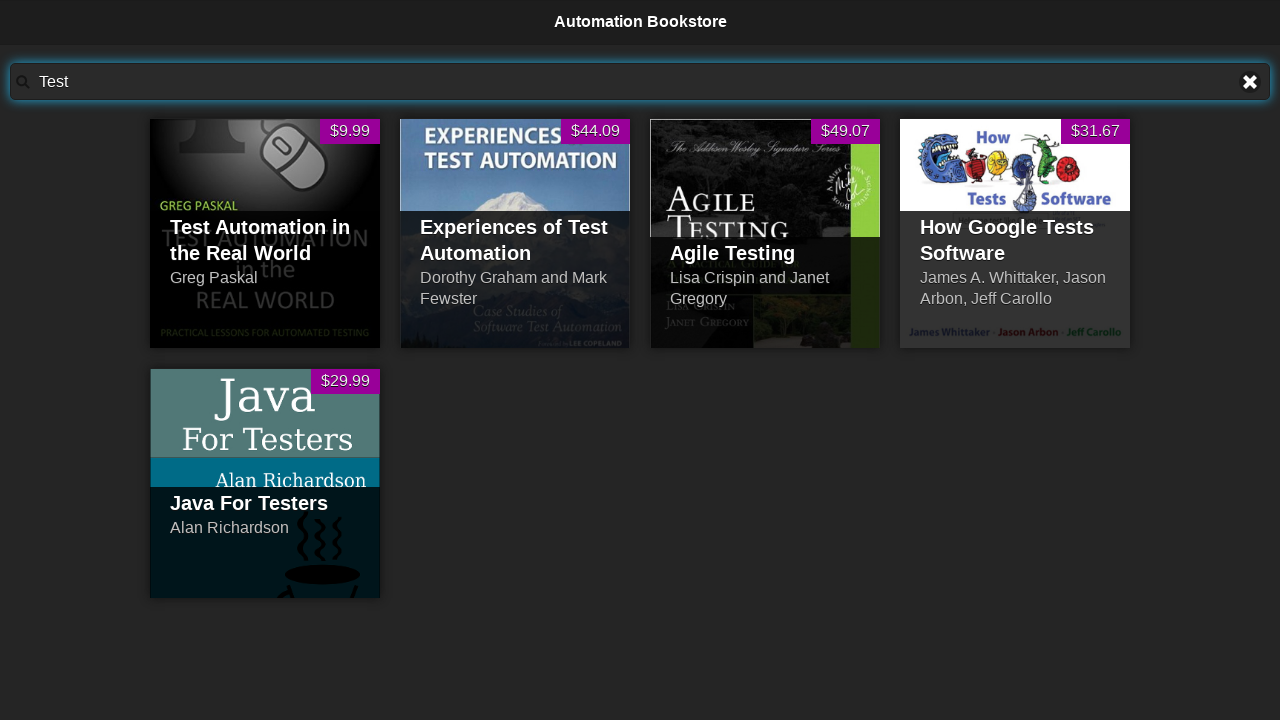

Clicked the clear icon to clear the search input at (1250, 82) on a[title='Clear text']
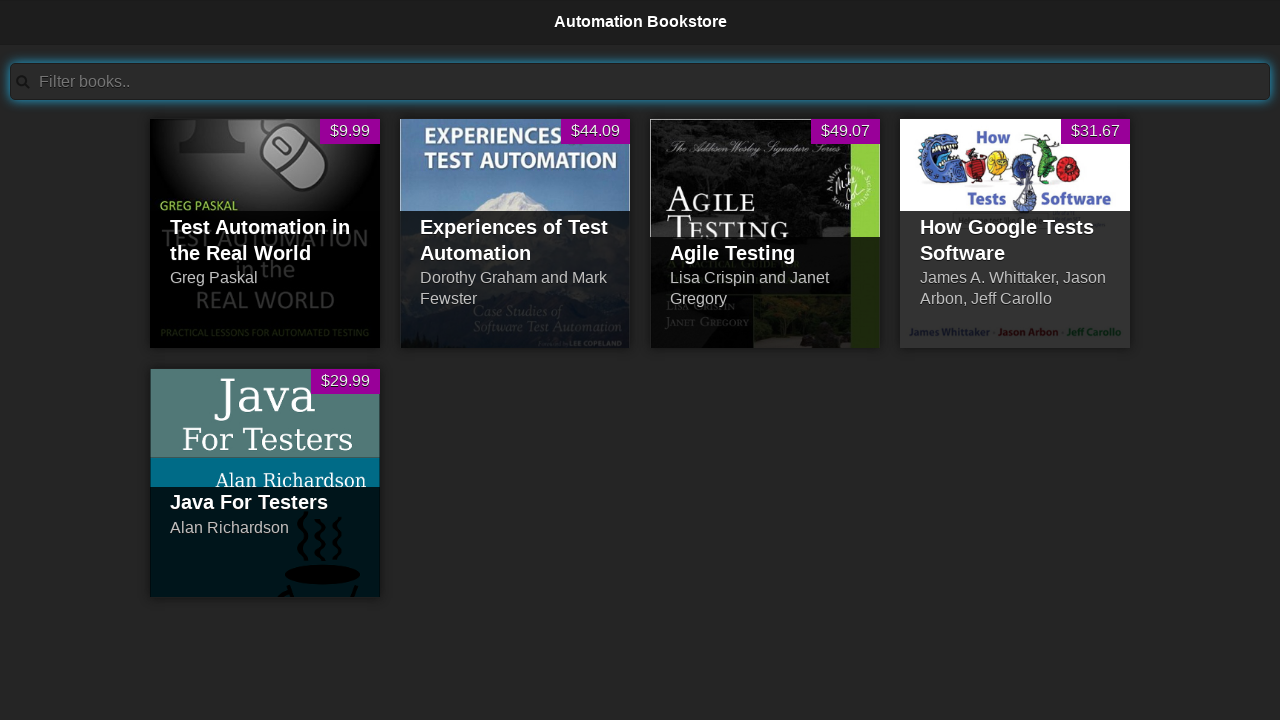

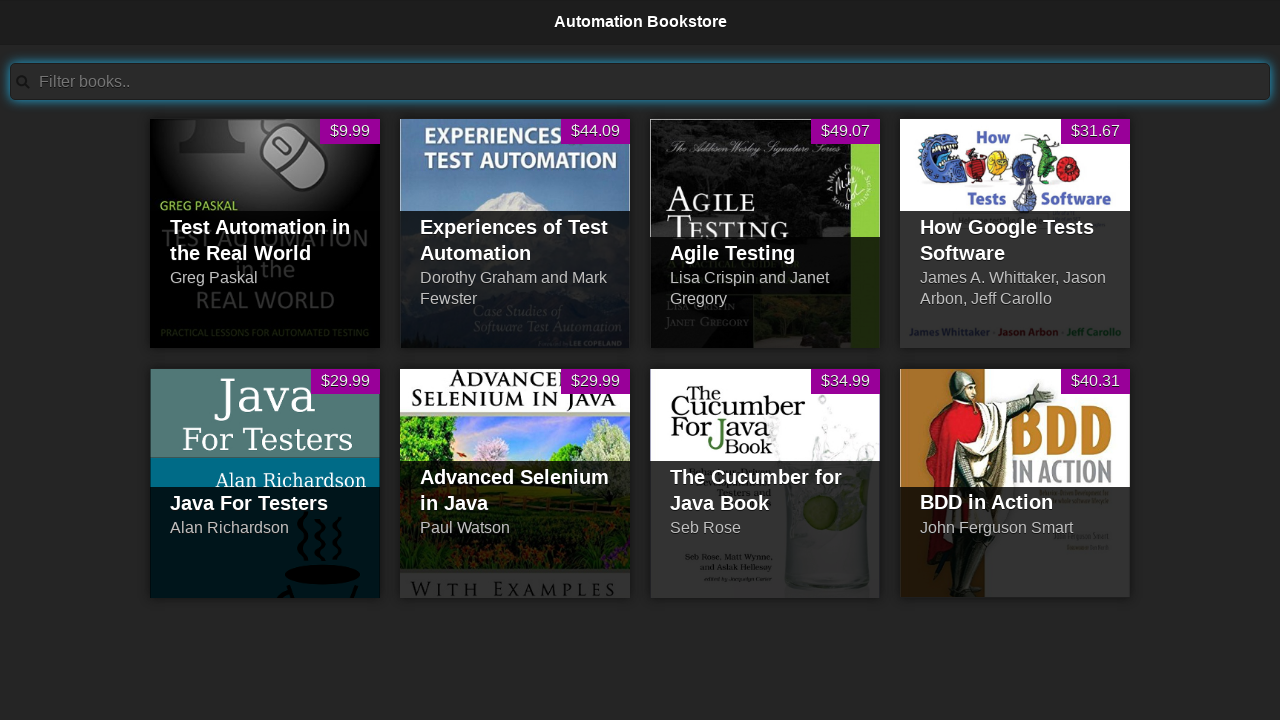